Tests scrolling functionality on W3Schools page by scrolling to a "Try it Yourself" link and clicking it

Starting URL: https://www.w3schools.com/jsref/met_win_alert.asp

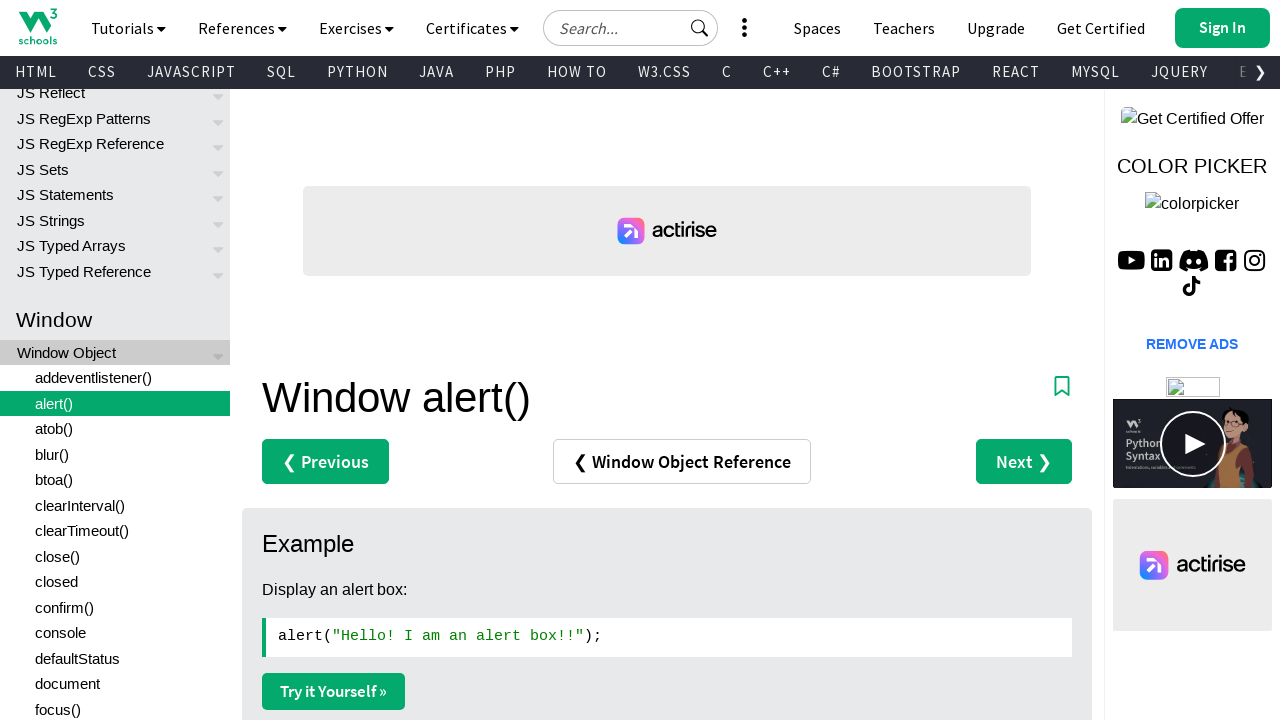

Located the third 'Try it Yourself »' link
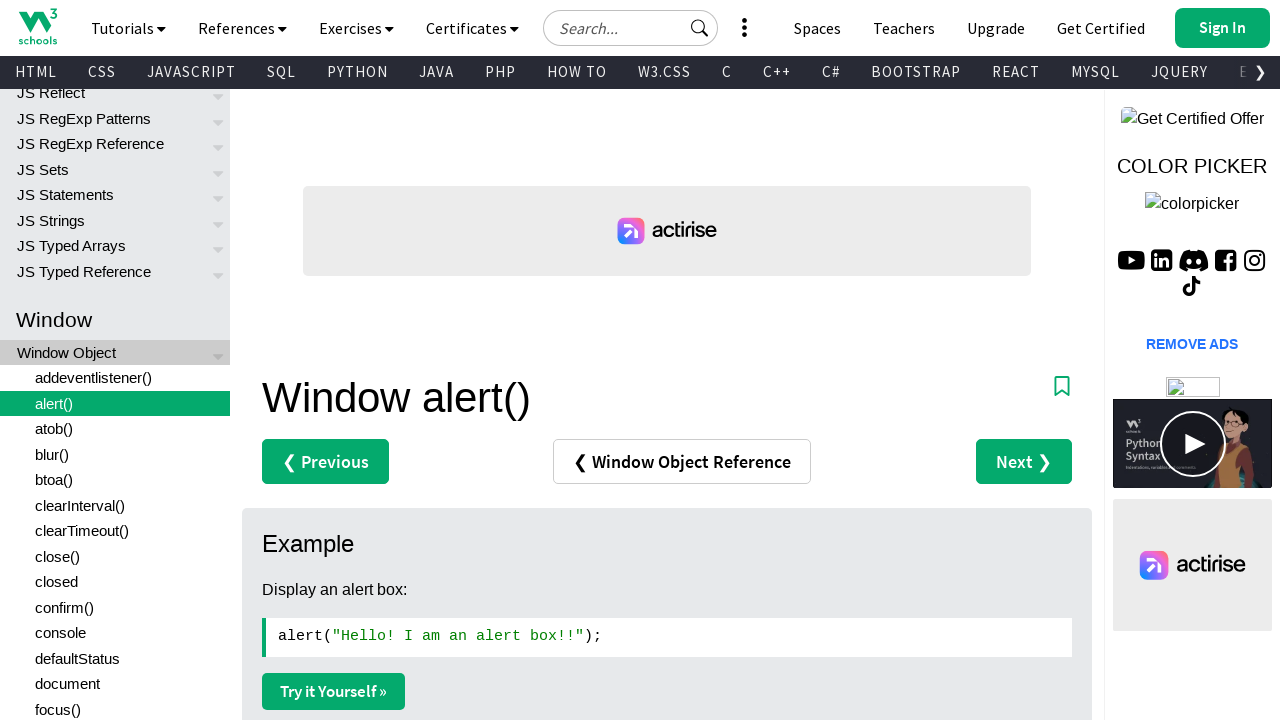

Scrolled to the 'Try it Yourself »' link
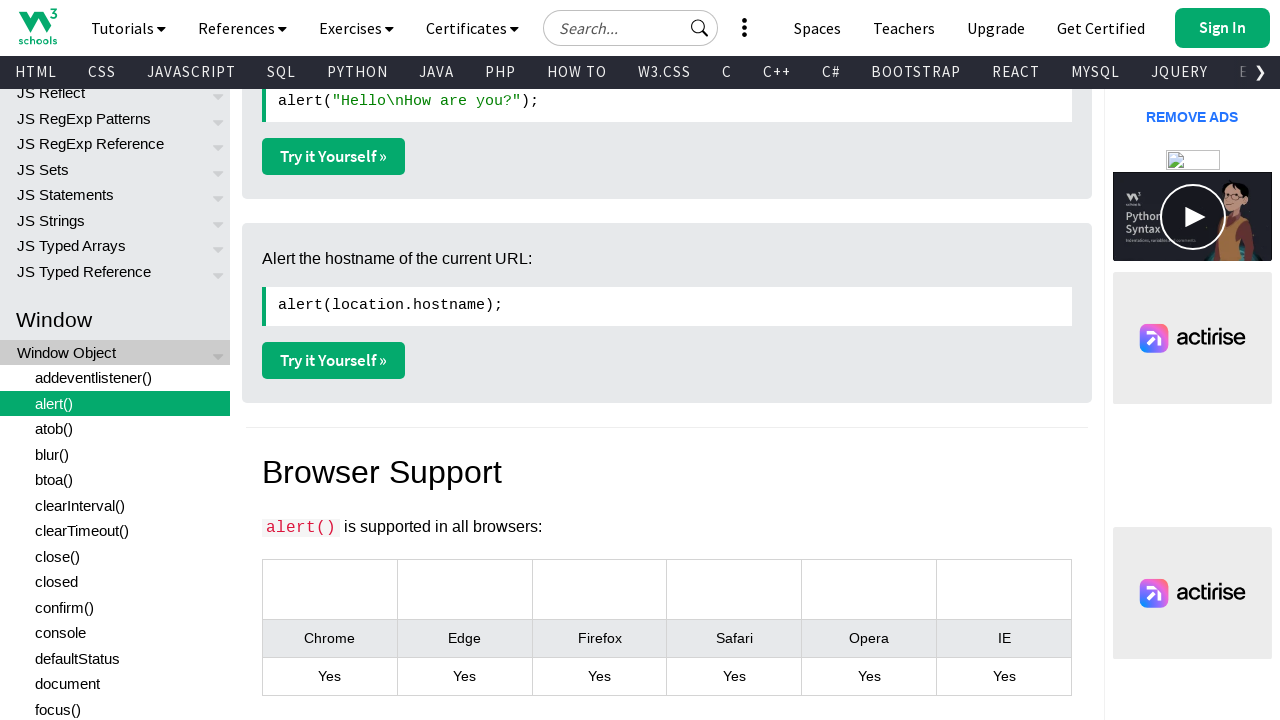

Clicked the 'Try it Yourself »' link at (334, 360) on xpath=//a[text()='Try it Yourself »'] >> nth=2
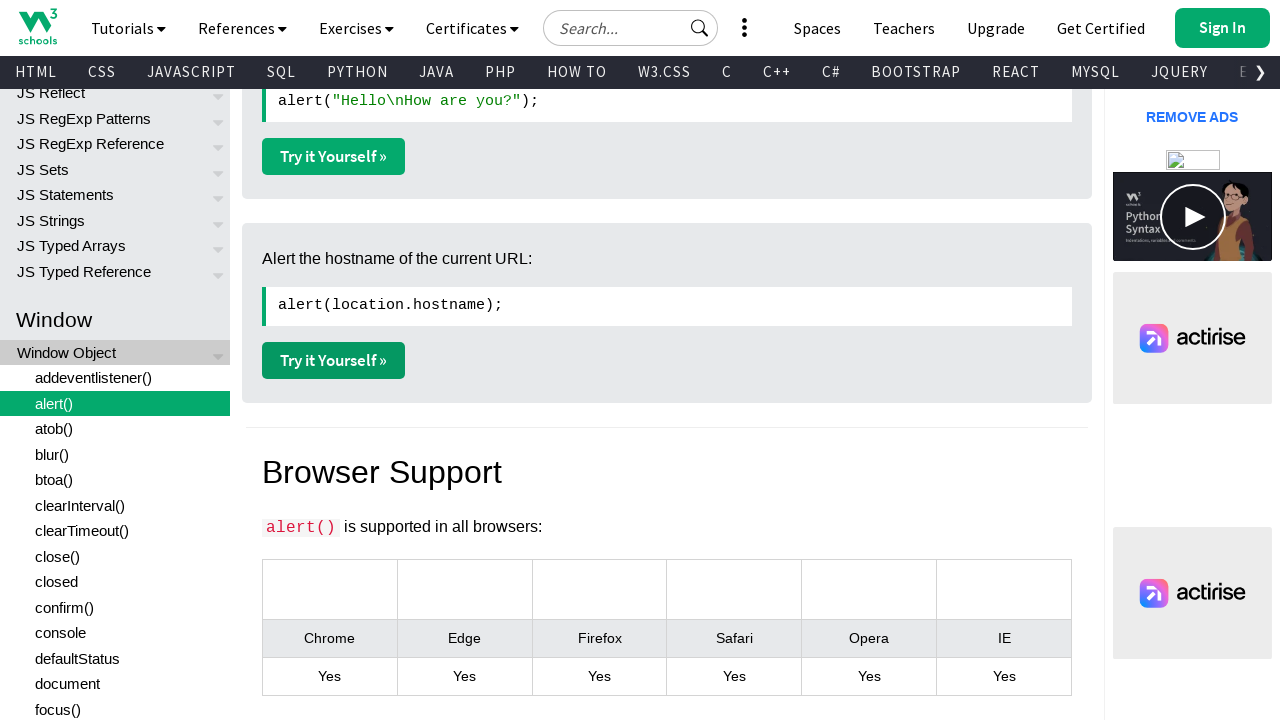

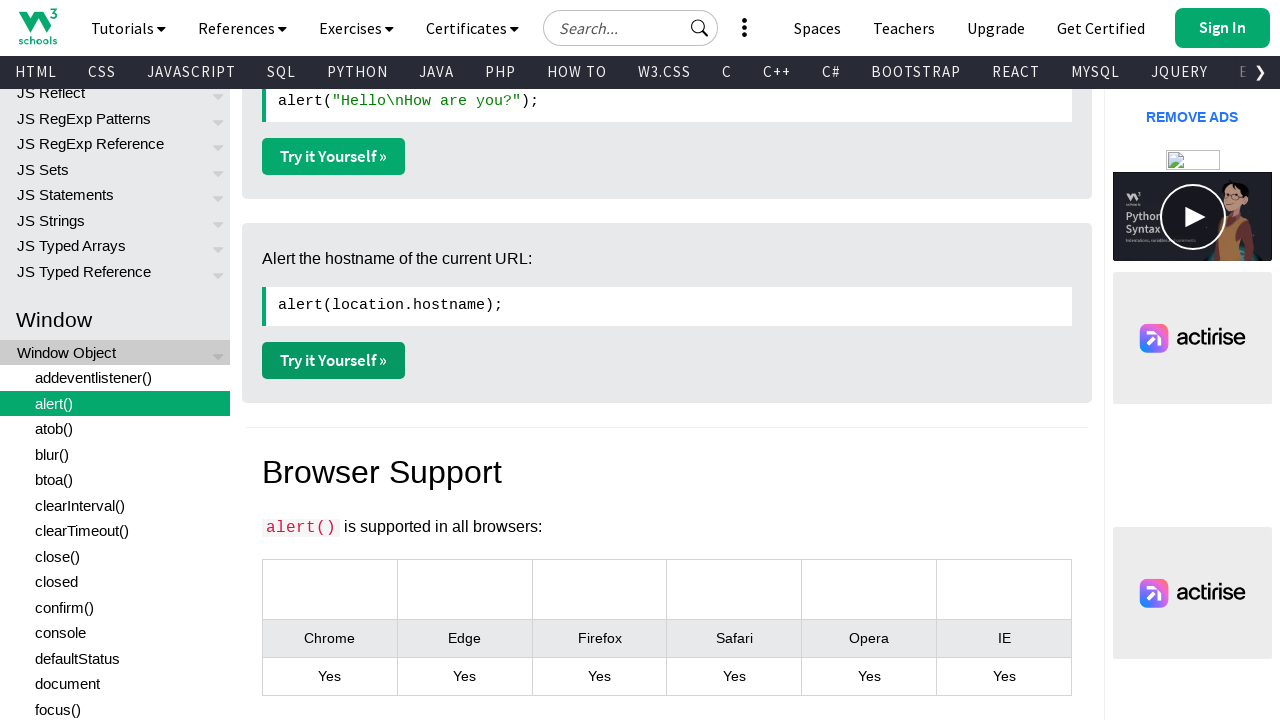